Finds and clicks a link with specific text (calculated number), then fills out a form with personal information and submits it

Starting URL: http://suninjuly.github.io/find_link_text

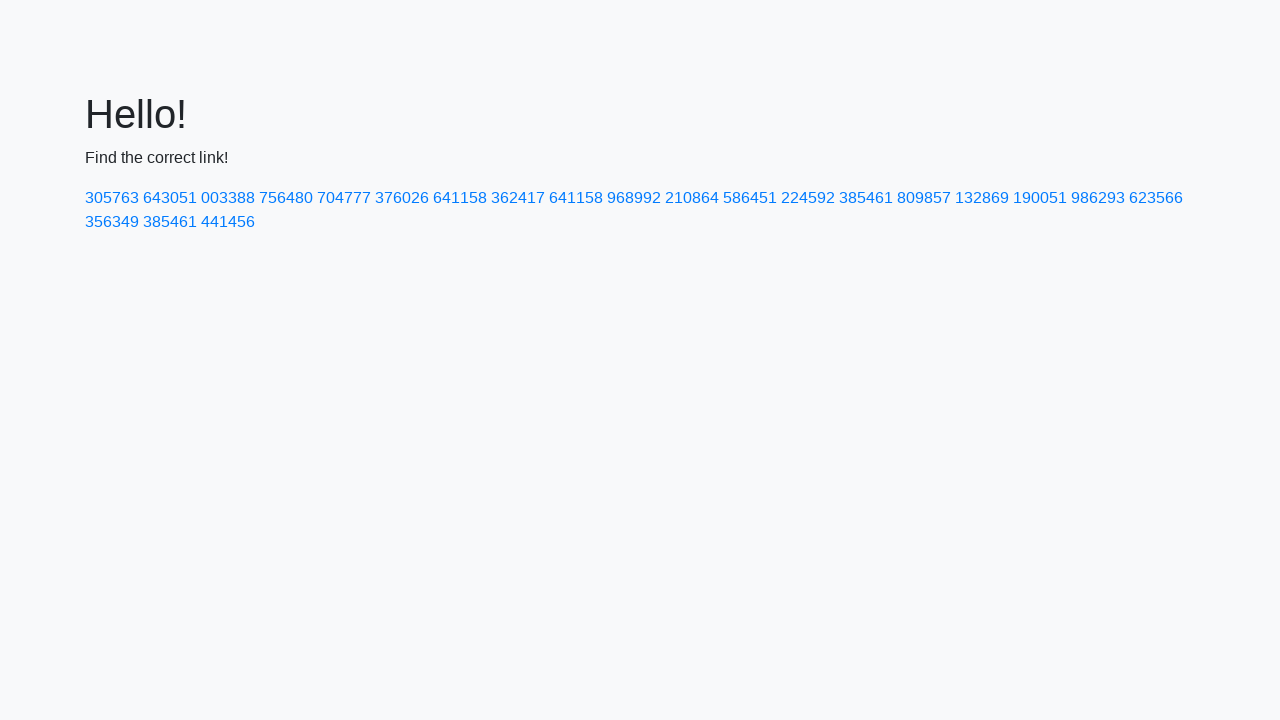

Clicked link with calculated text '224592' at (808, 198) on text=224592
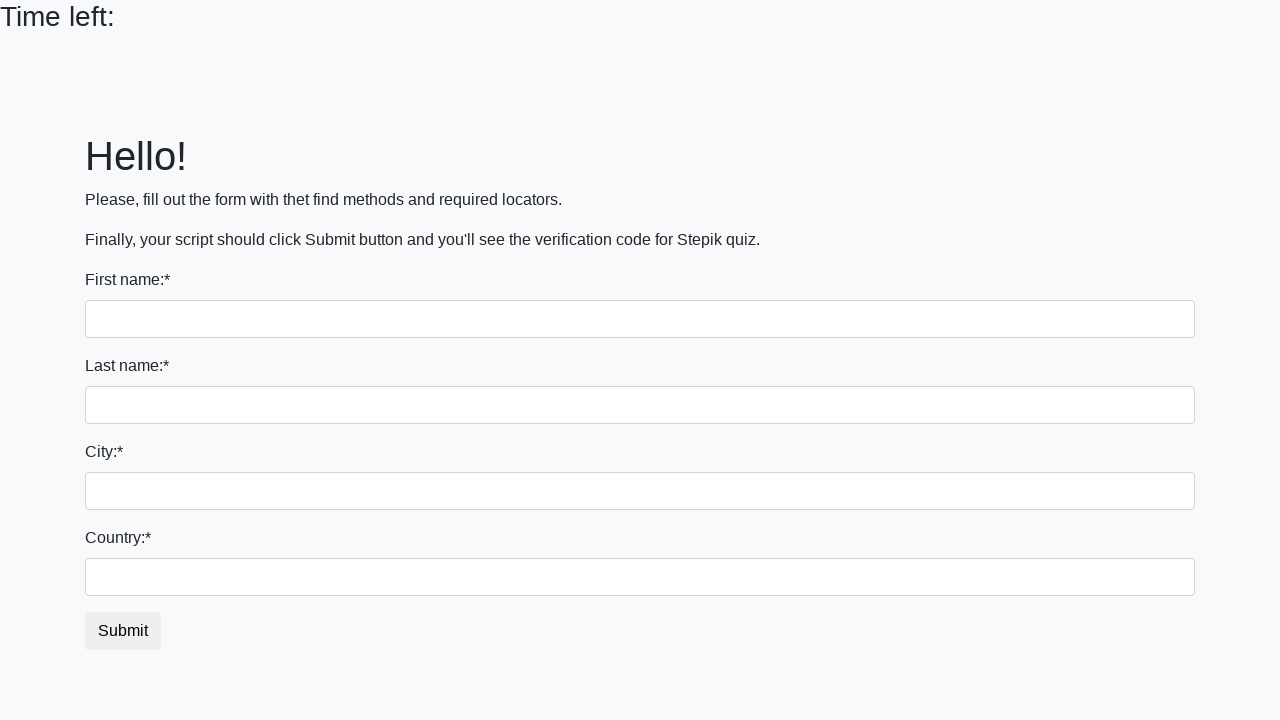

Filled first name field with 'Ivan' on input
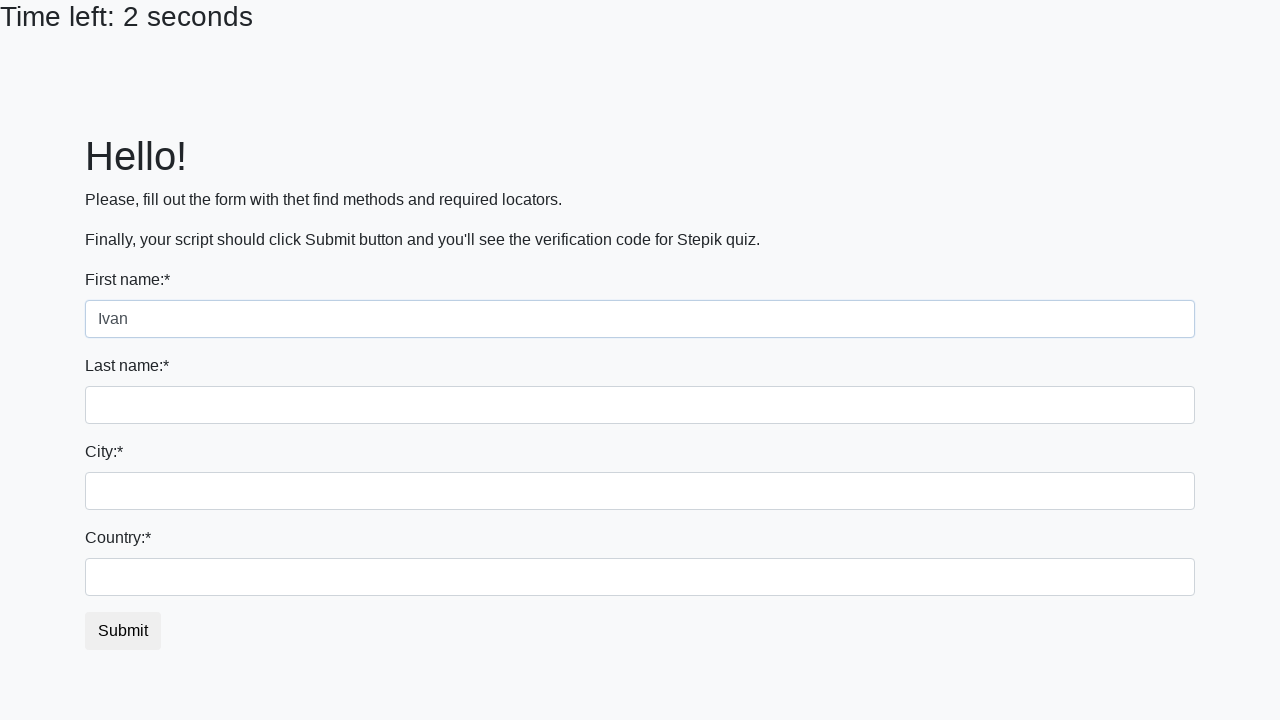

Filled last name field with 'Petrov' on input[name='last_name']
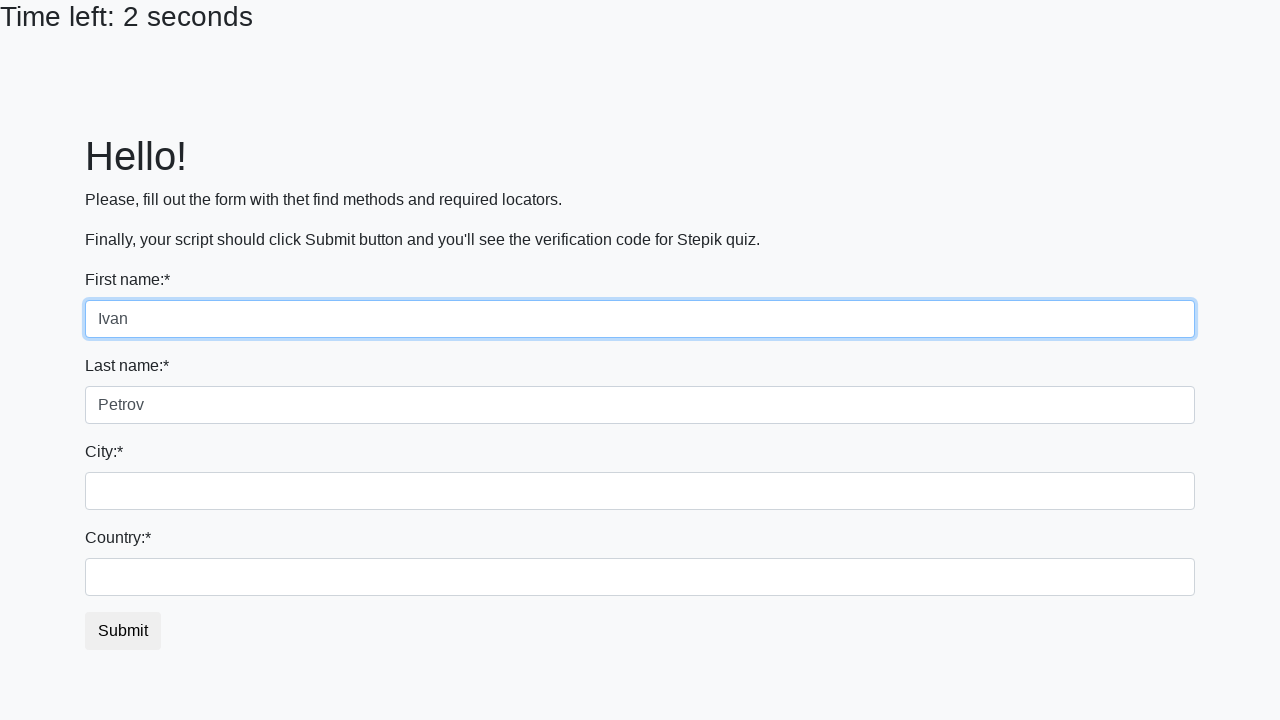

Filled city field with 'Smolensk' on .city
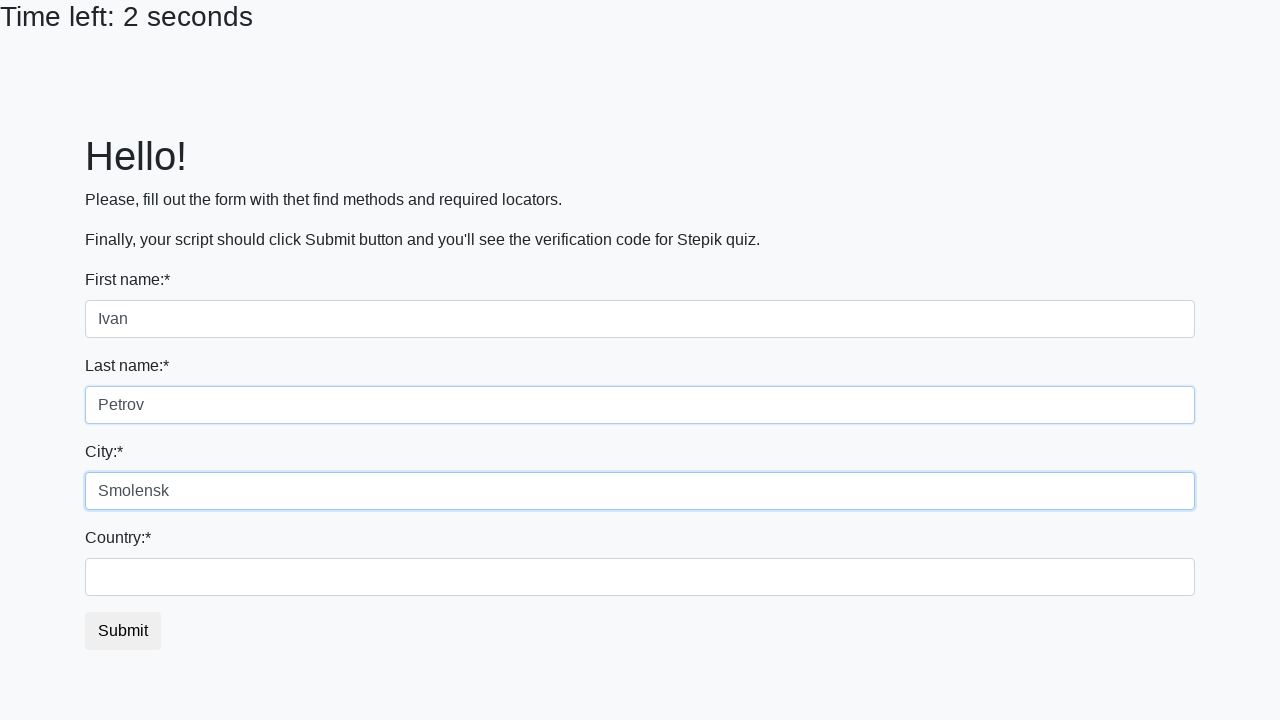

Filled country field with 'Russia' on #country
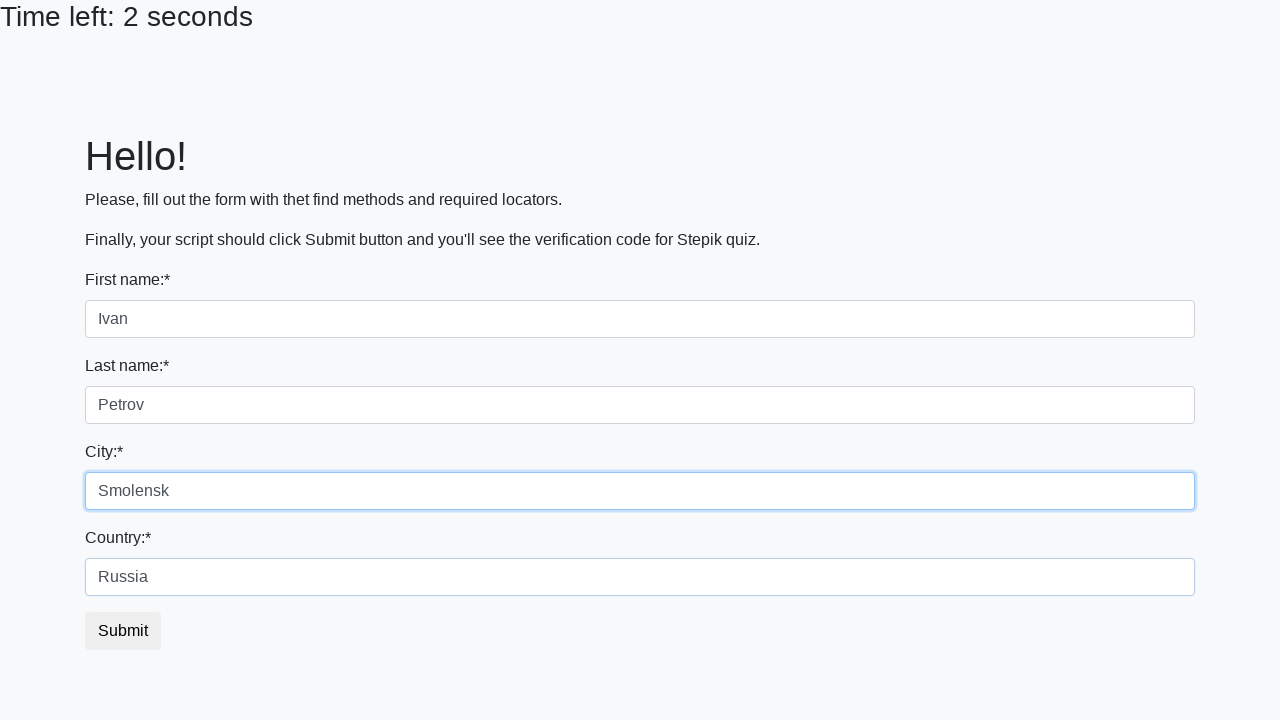

Clicked submit button to complete form submission at (123, 631) on button.btn
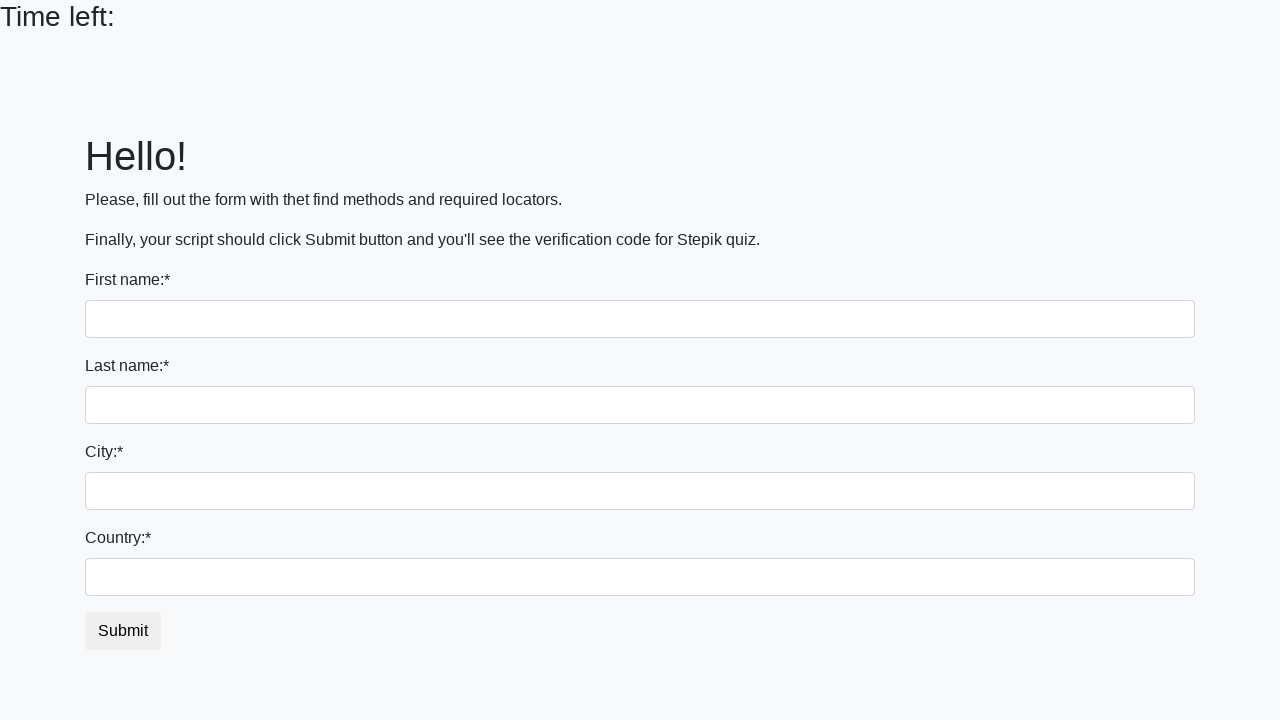

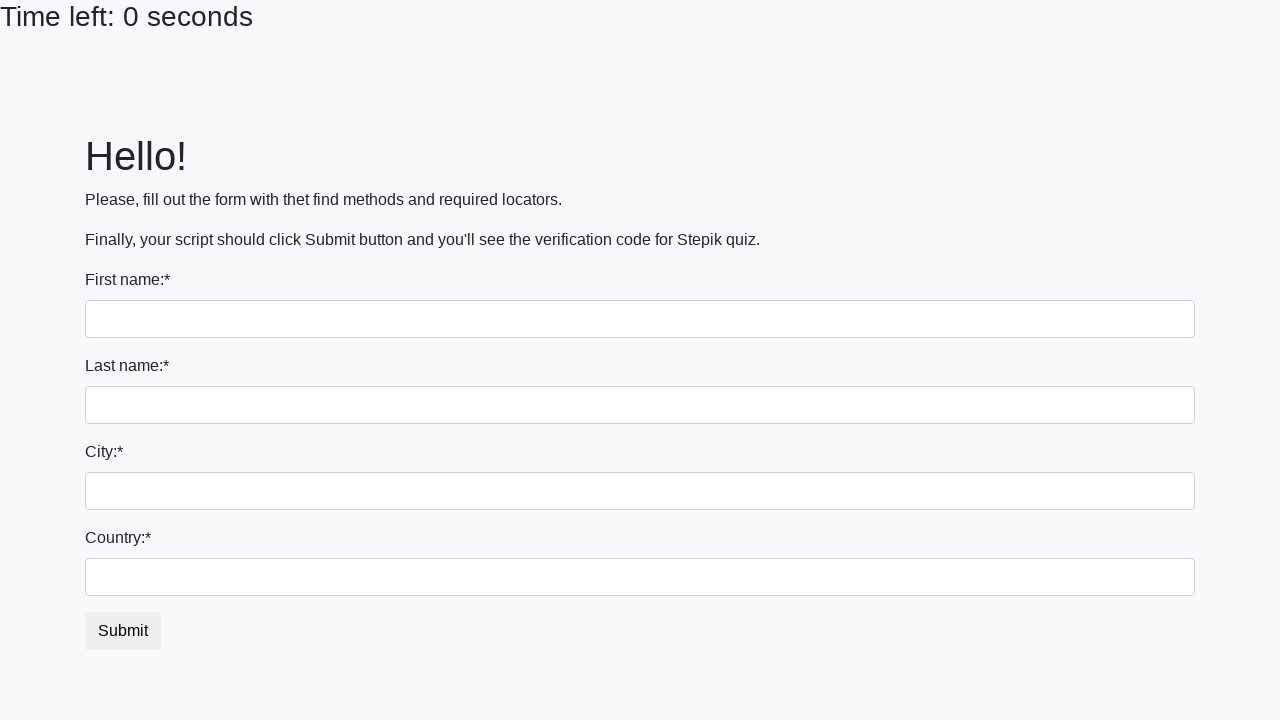